Tests the buying process by navigating to a product page on the Demoblaze demo e-commerce site and clicking the "Add to cart" button.

Starting URL: https://www.demoblaze.com/prod.html?idp_=1

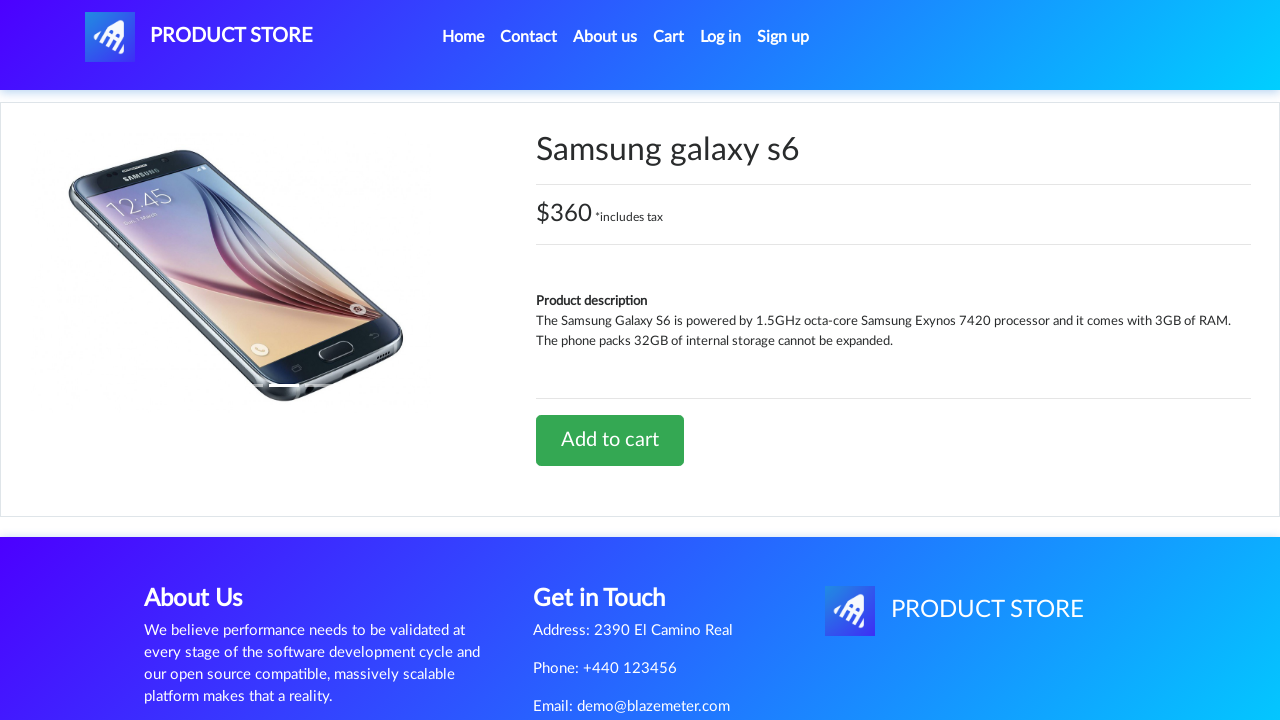

Clicked 'Add to cart' button on product page at (610, 440) on a[onclick^="addToCart"]
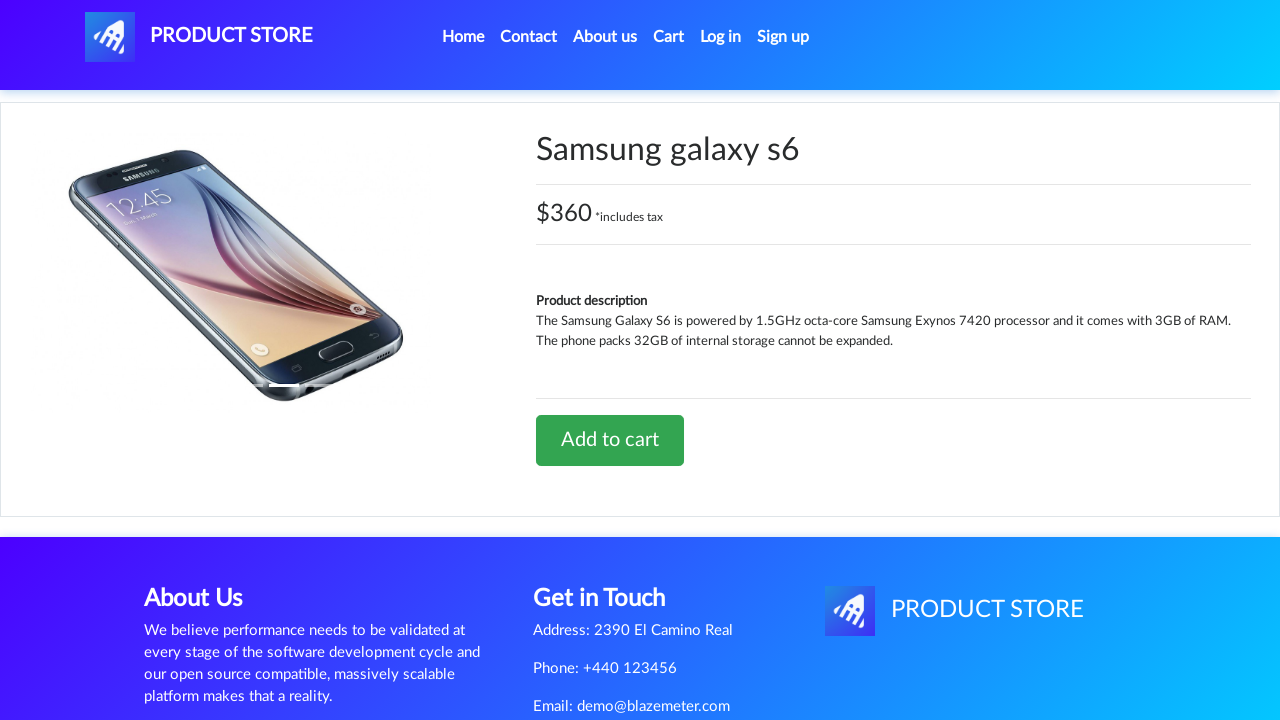

Set up dialog handler to accept confirmation alerts
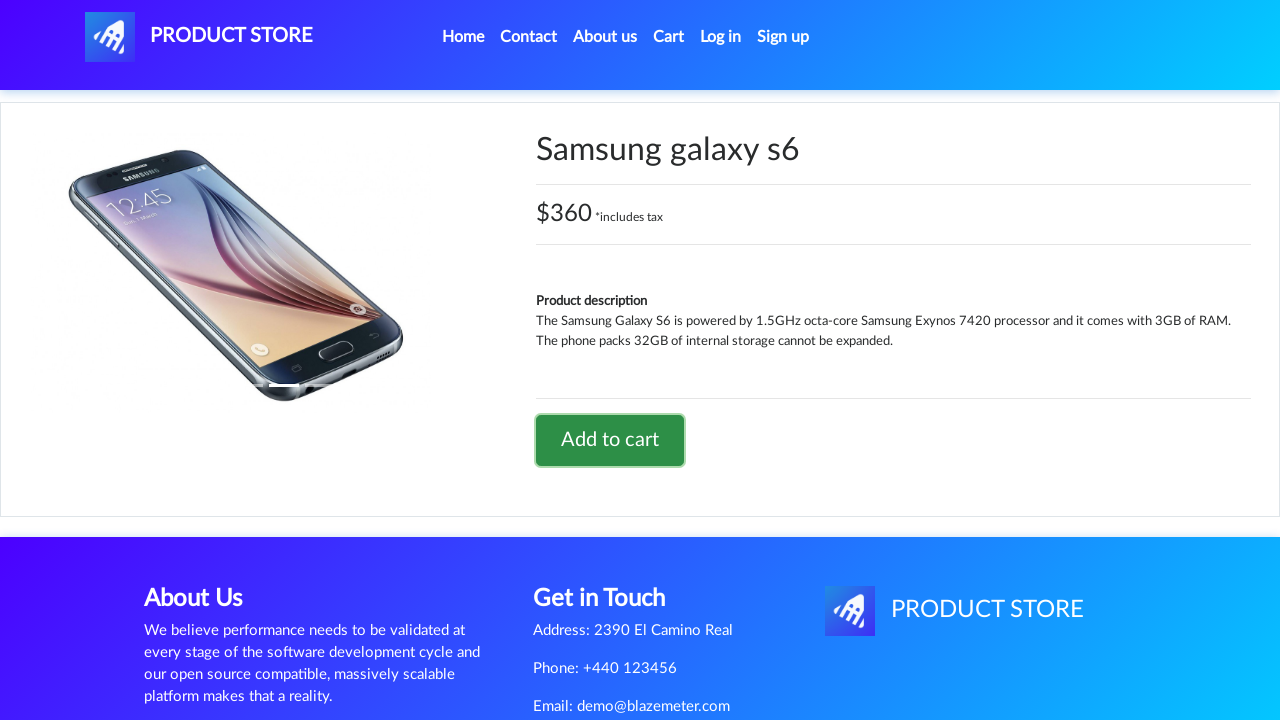

Waited for add to cart action to complete
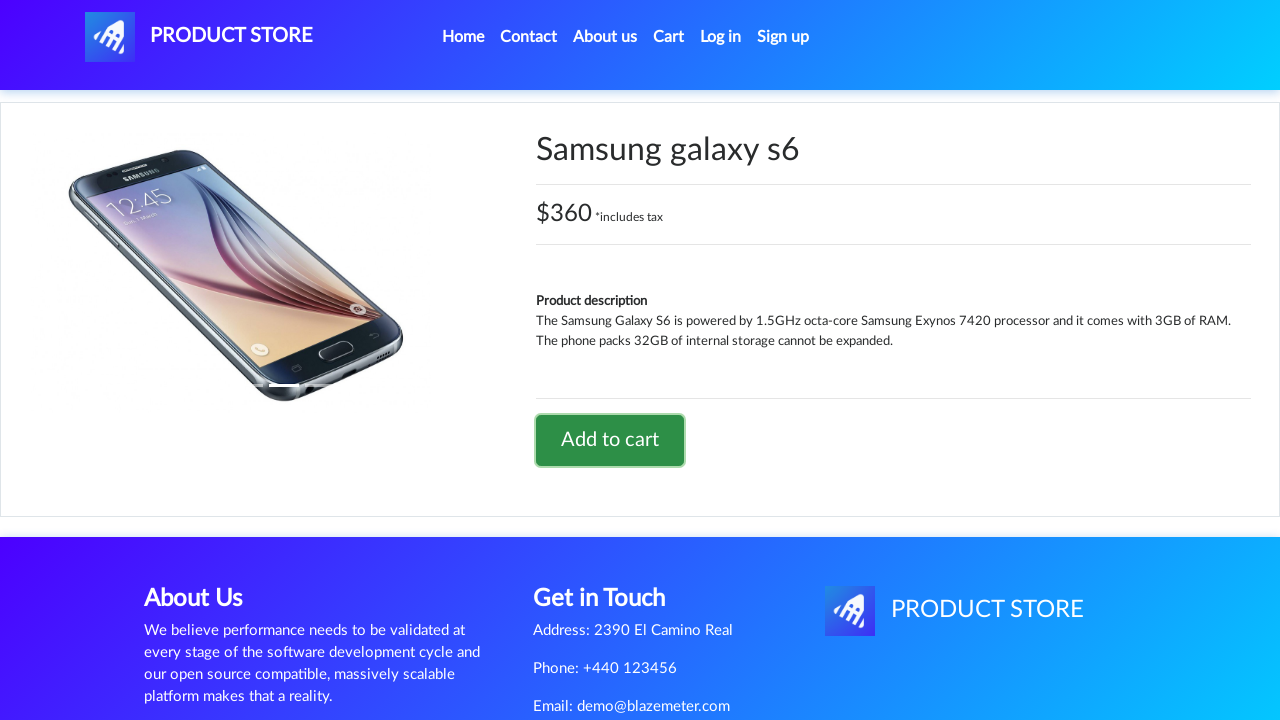

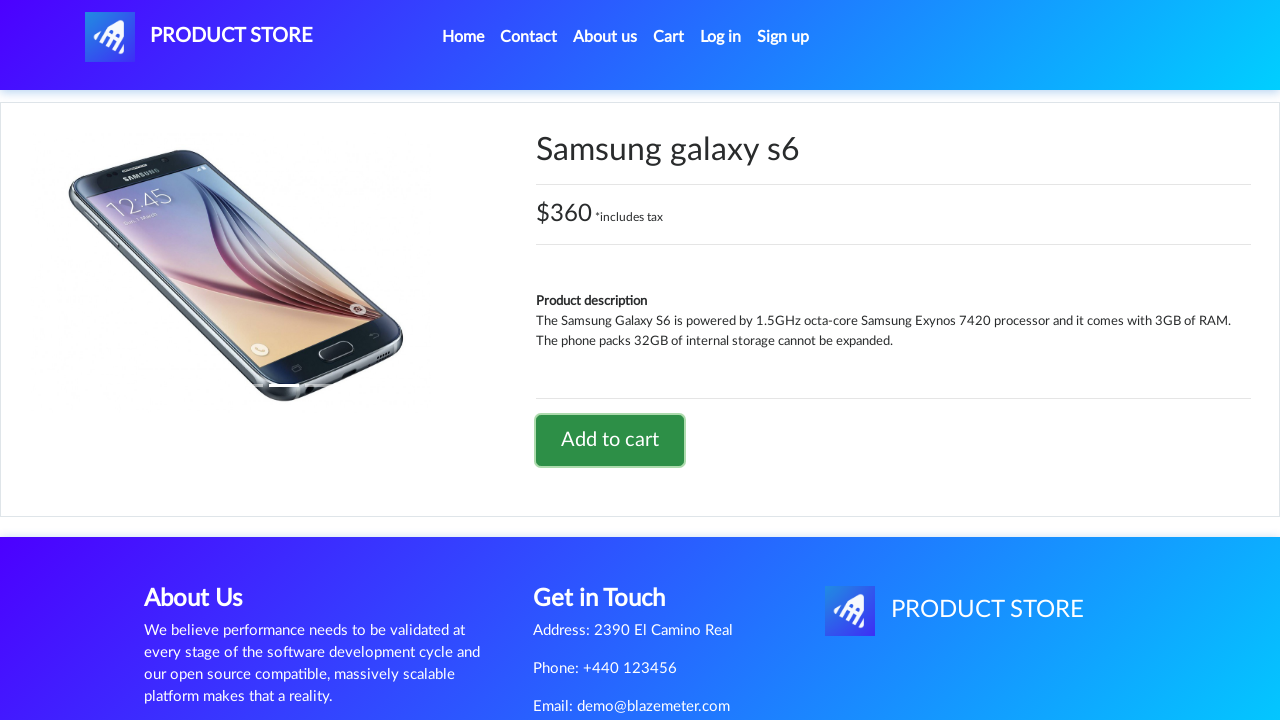